Tests that the Clear completed button displays correctly after marking an item complete

Starting URL: https://demo.playwright.dev/todomvc

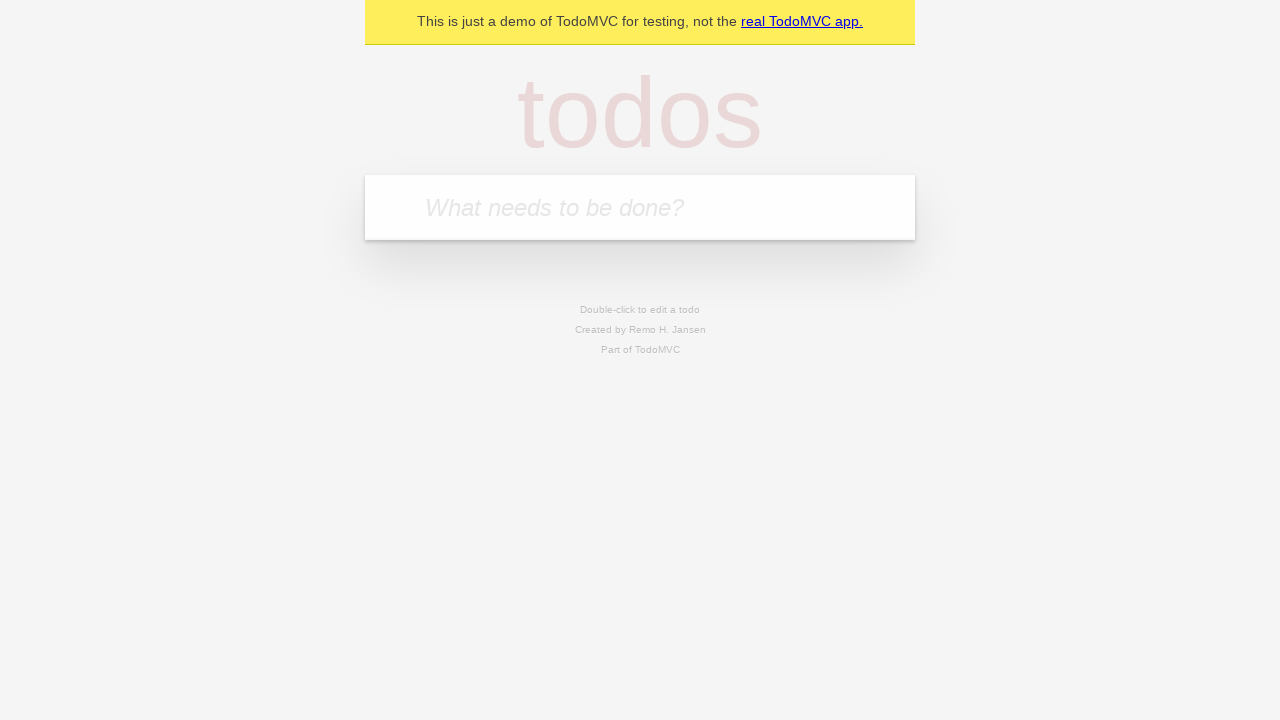

Filled todo input with 'buy some cheese' on internal:attr=[placeholder="What needs to be done?"i]
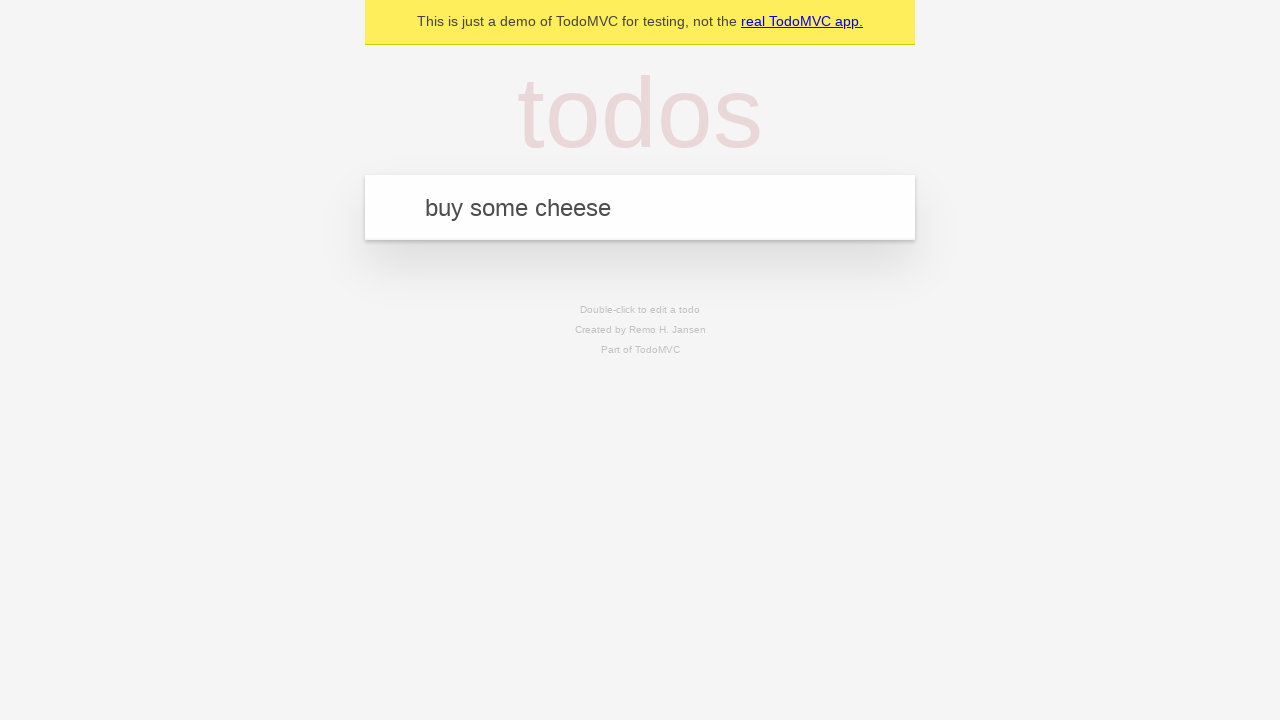

Pressed Enter to add first todo item on internal:attr=[placeholder="What needs to be done?"i]
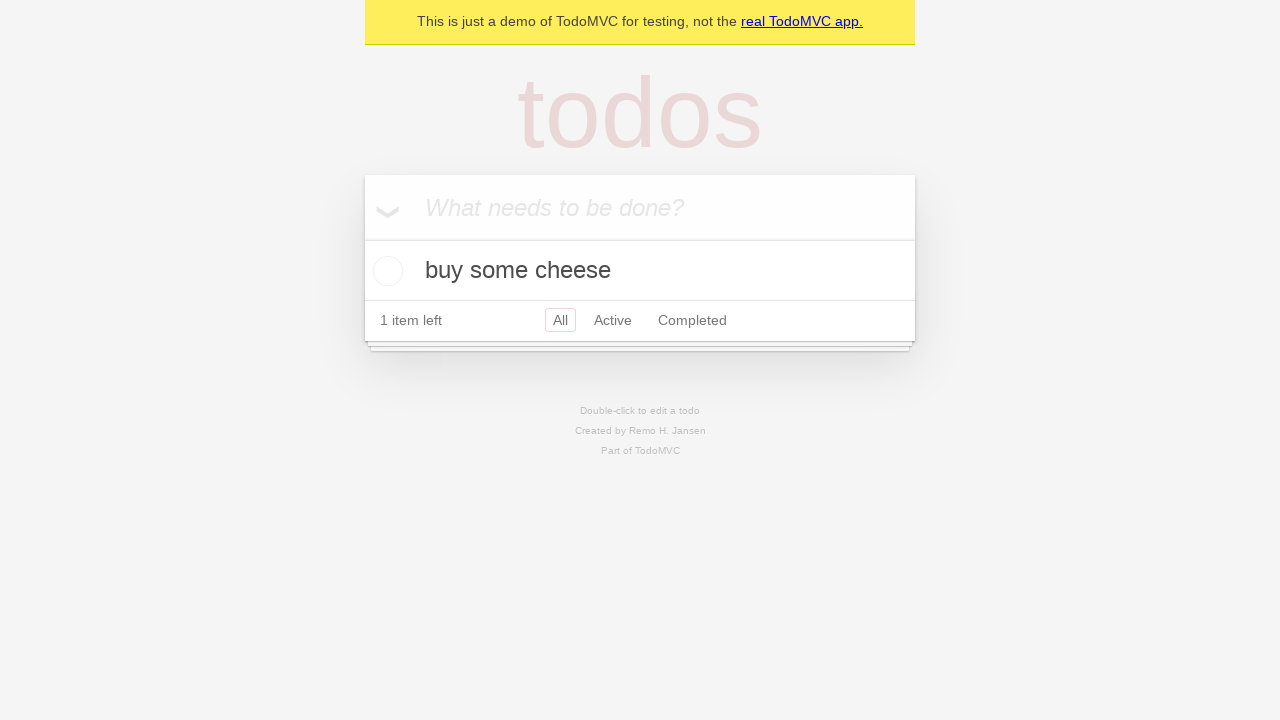

Filled todo input with 'feed the cat' on internal:attr=[placeholder="What needs to be done?"i]
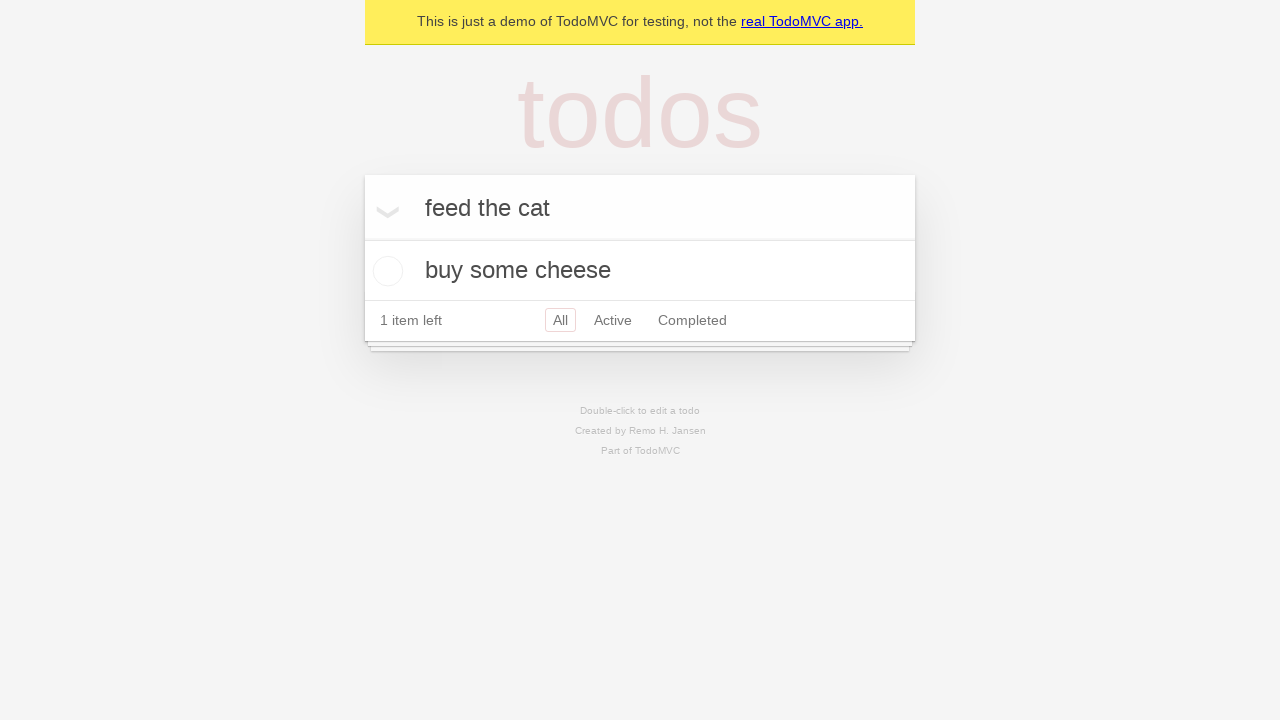

Pressed Enter to add second todo item on internal:attr=[placeholder="What needs to be done?"i]
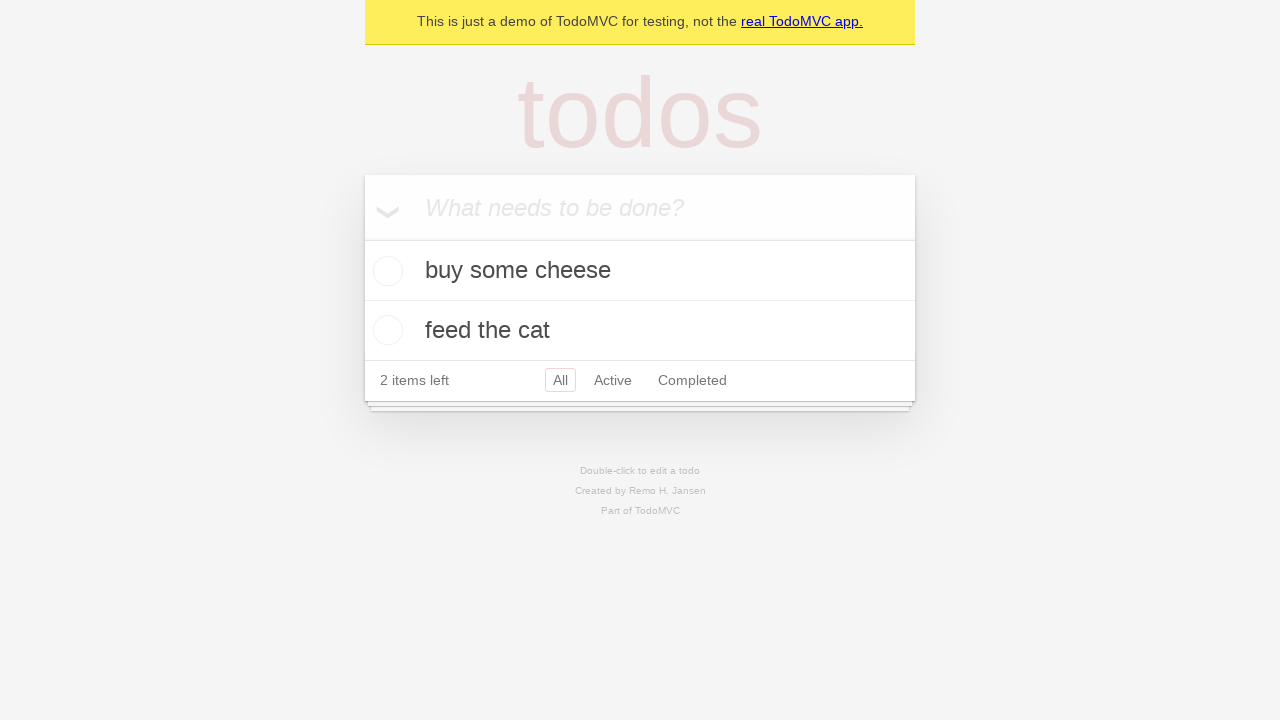

Filled todo input with 'book a doctors appointment' on internal:attr=[placeholder="What needs to be done?"i]
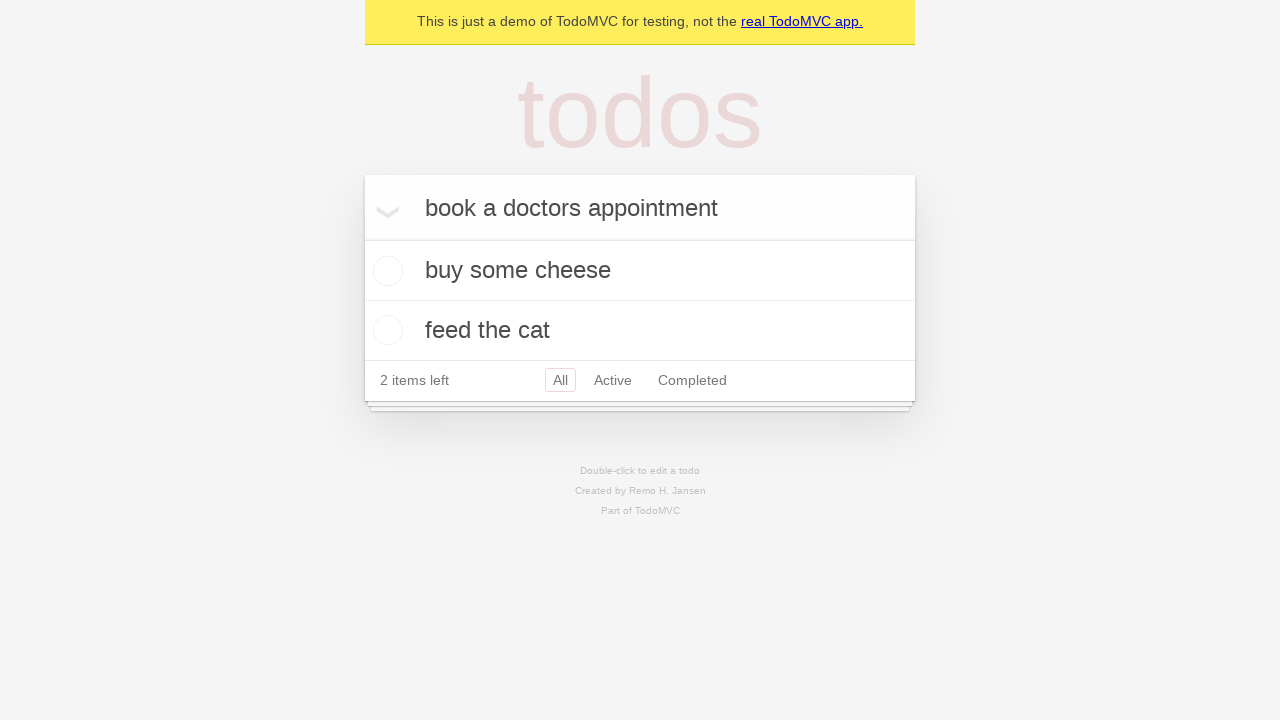

Pressed Enter to add third todo item on internal:attr=[placeholder="What needs to be done?"i]
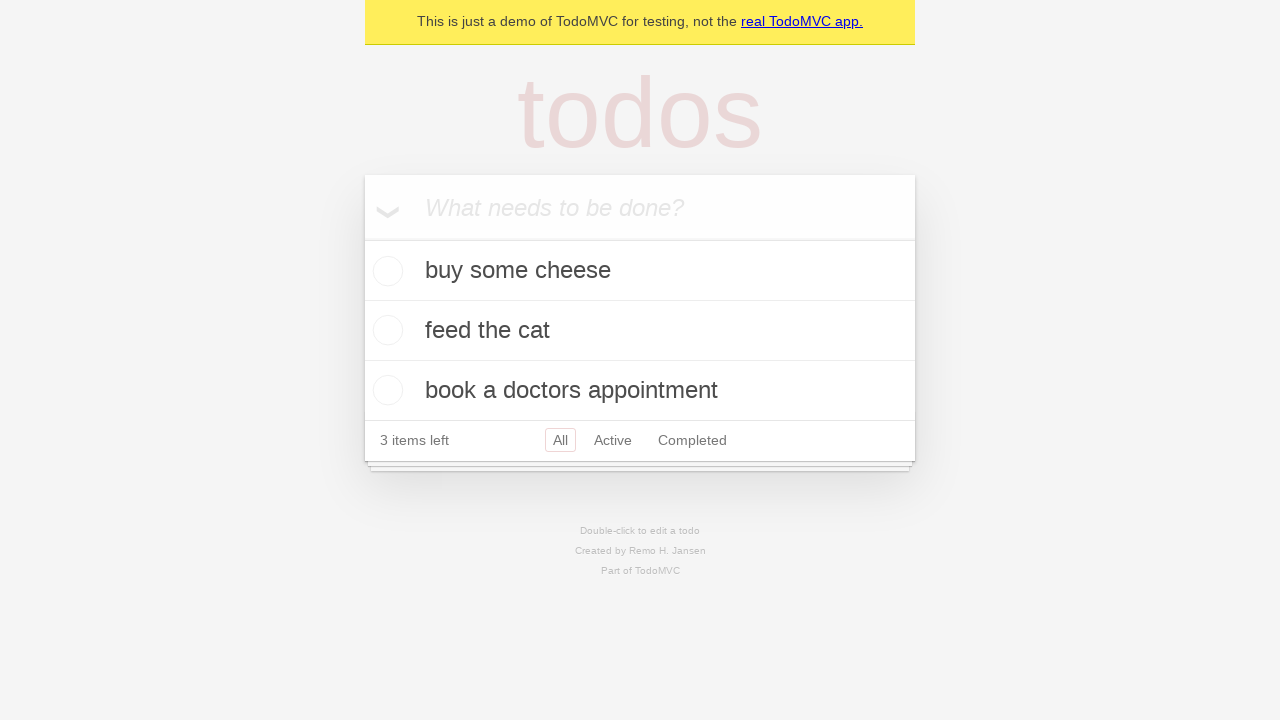

Waited for all three todo items to load
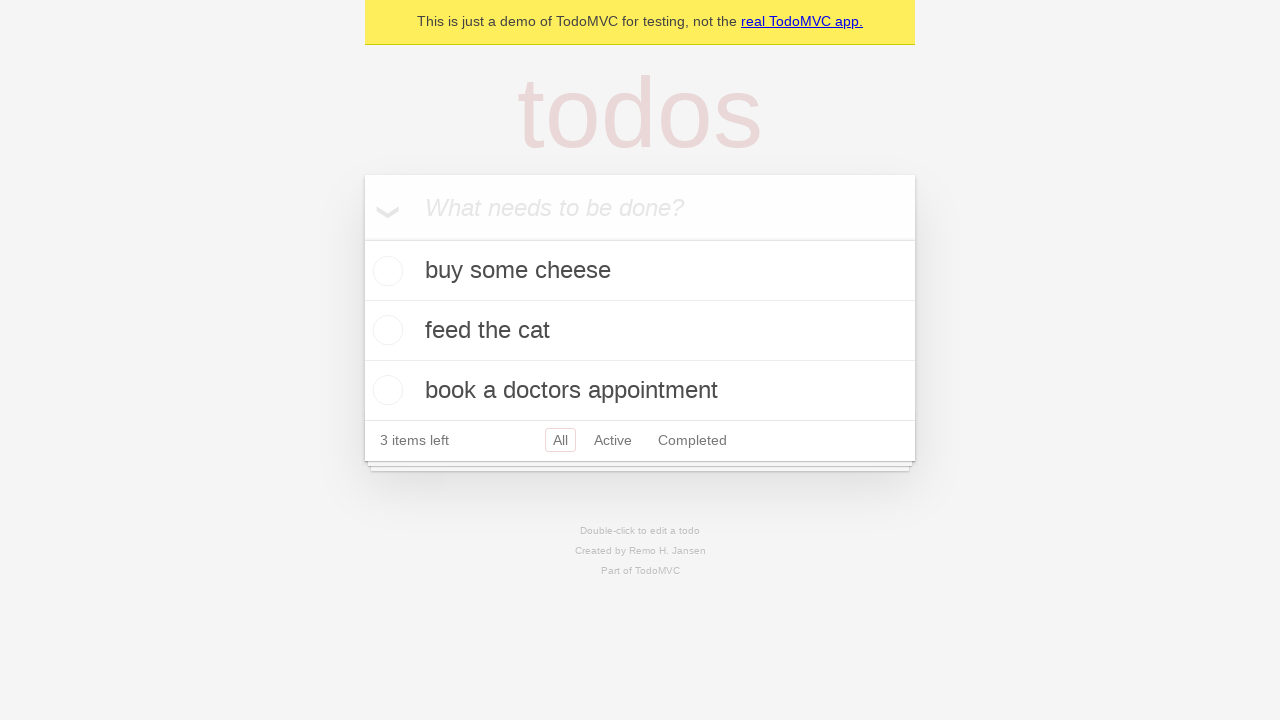

Marked first todo item as complete at (385, 271) on .todo-list li .toggle >> nth=0
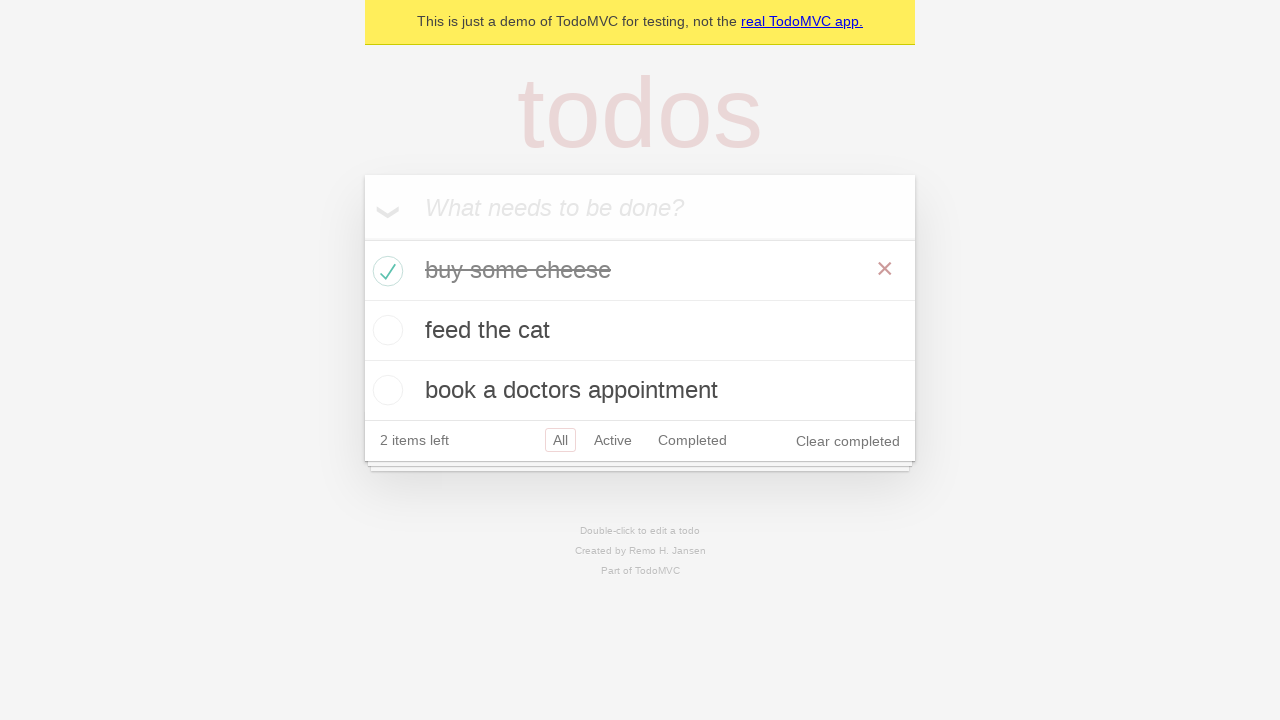

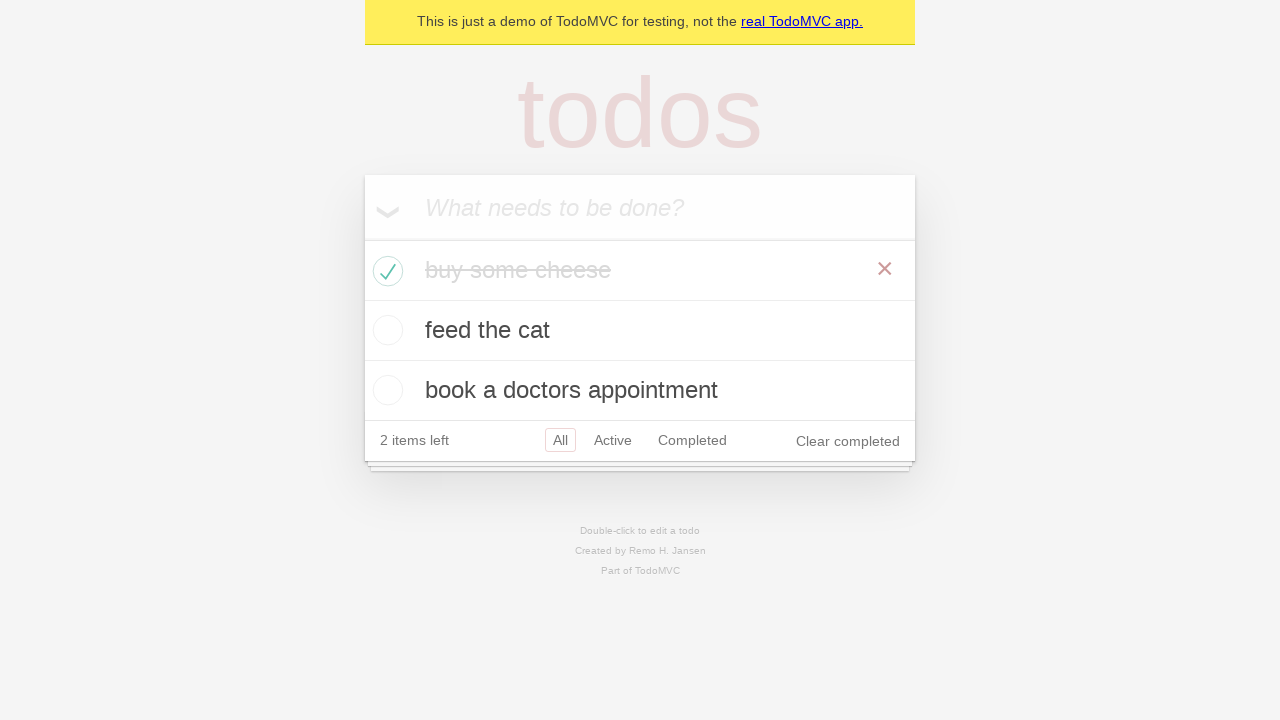